Tests prompt alert functionality by clicking on the textbox alert tab, triggering a prompt alert, entering text into it, and accepting the alert

Starting URL: http://demo.automationtesting.in/Alerts.html

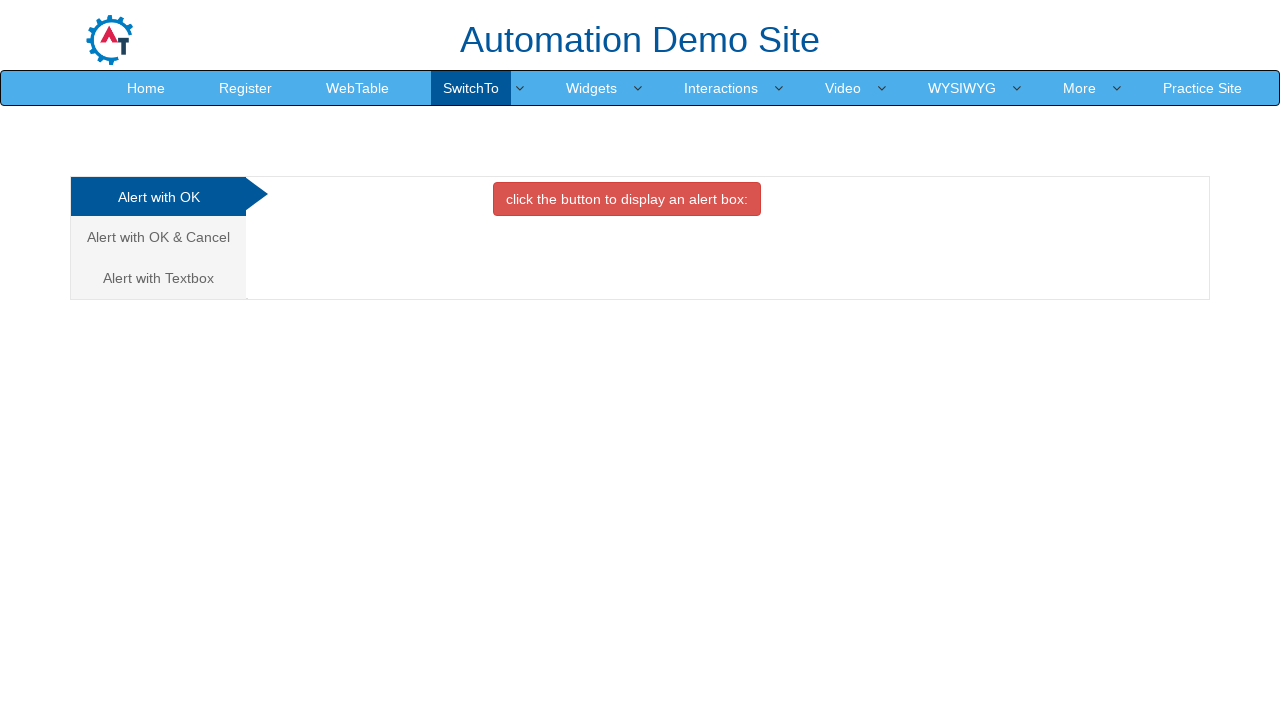

Clicked on the Textbox alert tab at (158, 278) on xpath=//a[@href='#Textbox']
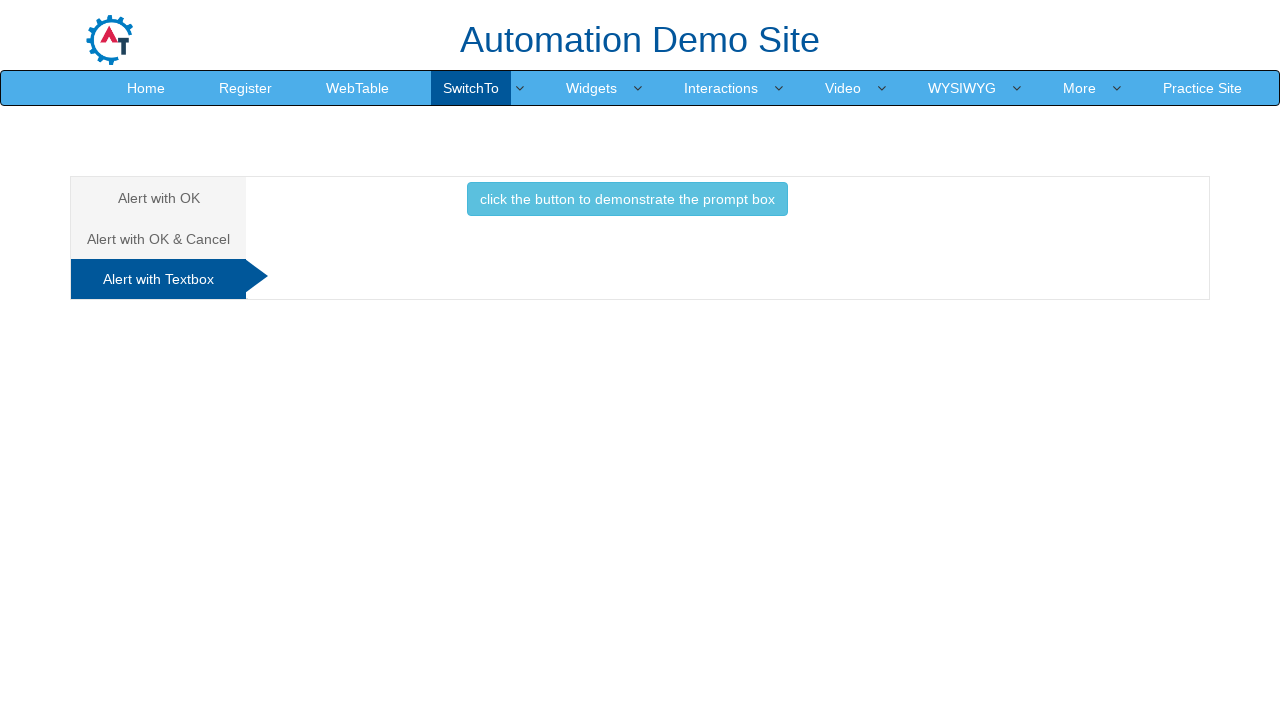

Clicked button to trigger prompt alert at (627, 199) on xpath=//button[@onclick='promptbox()']
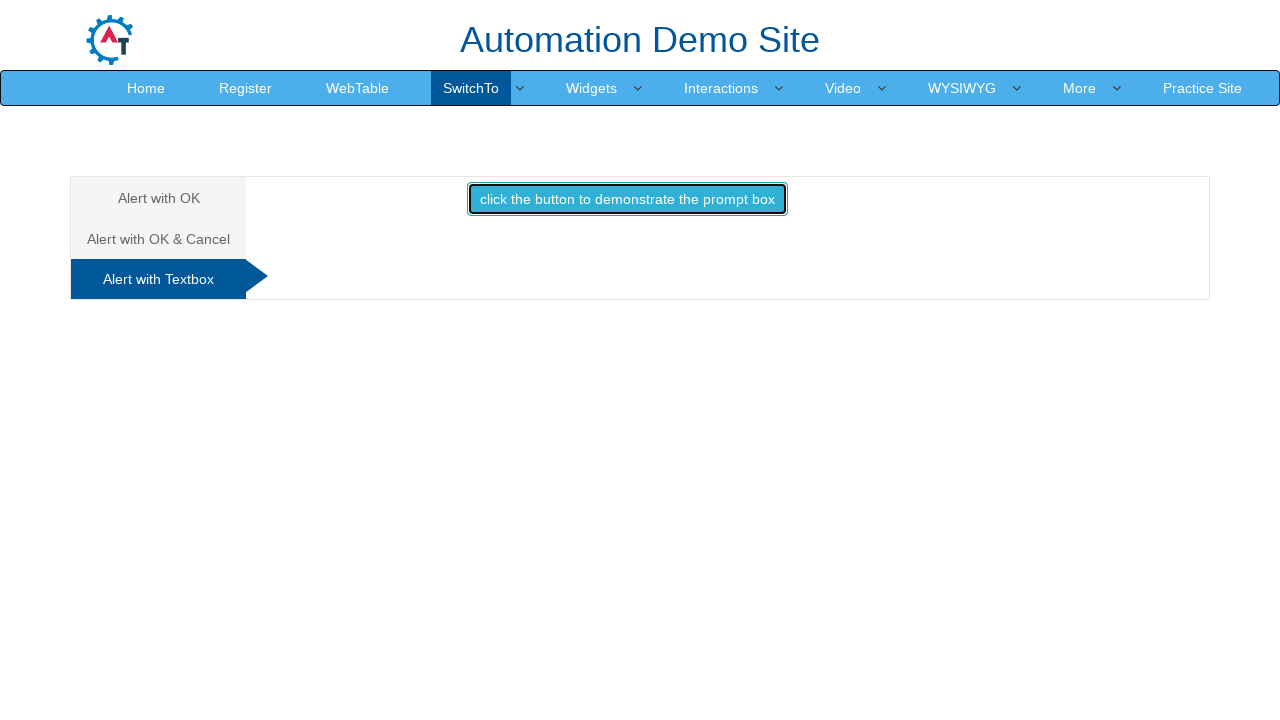

Set up dialog handler to accept prompt with text 'Nidish'
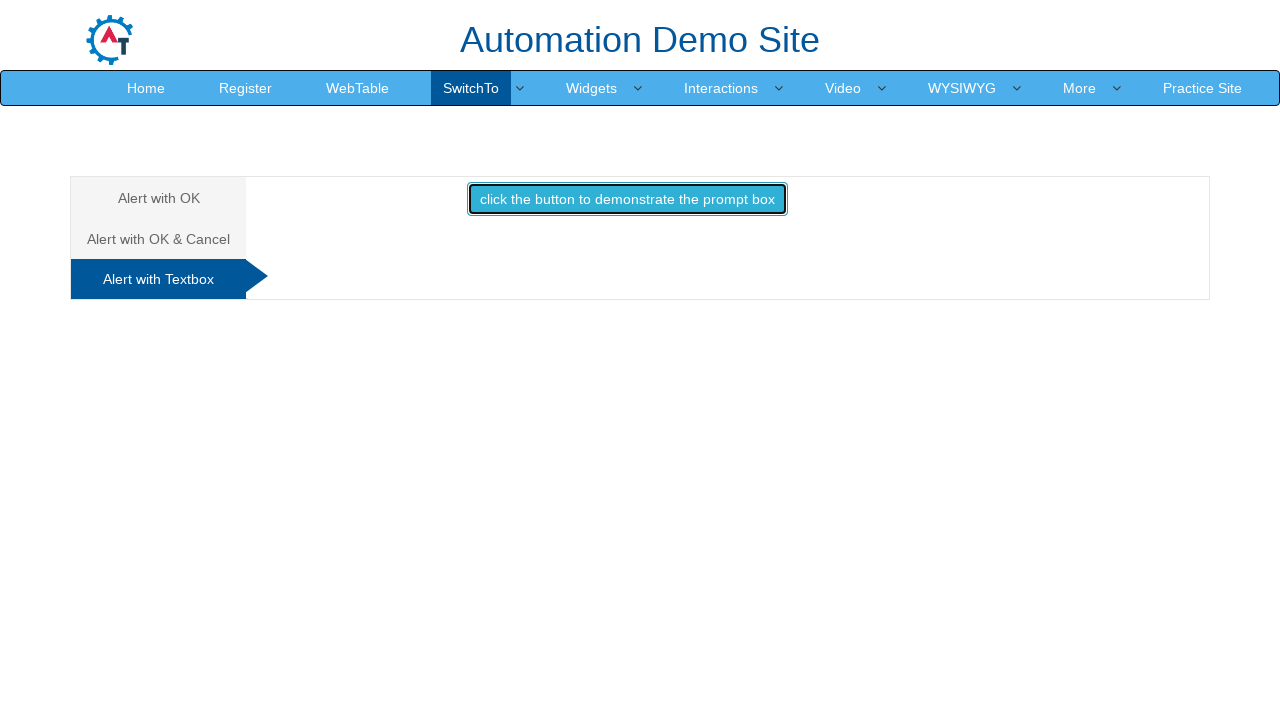

Clicked button to trigger prompt alert and accepted it with 'Nidish' at (627, 199) on xpath=//button[@onclick='promptbox()']
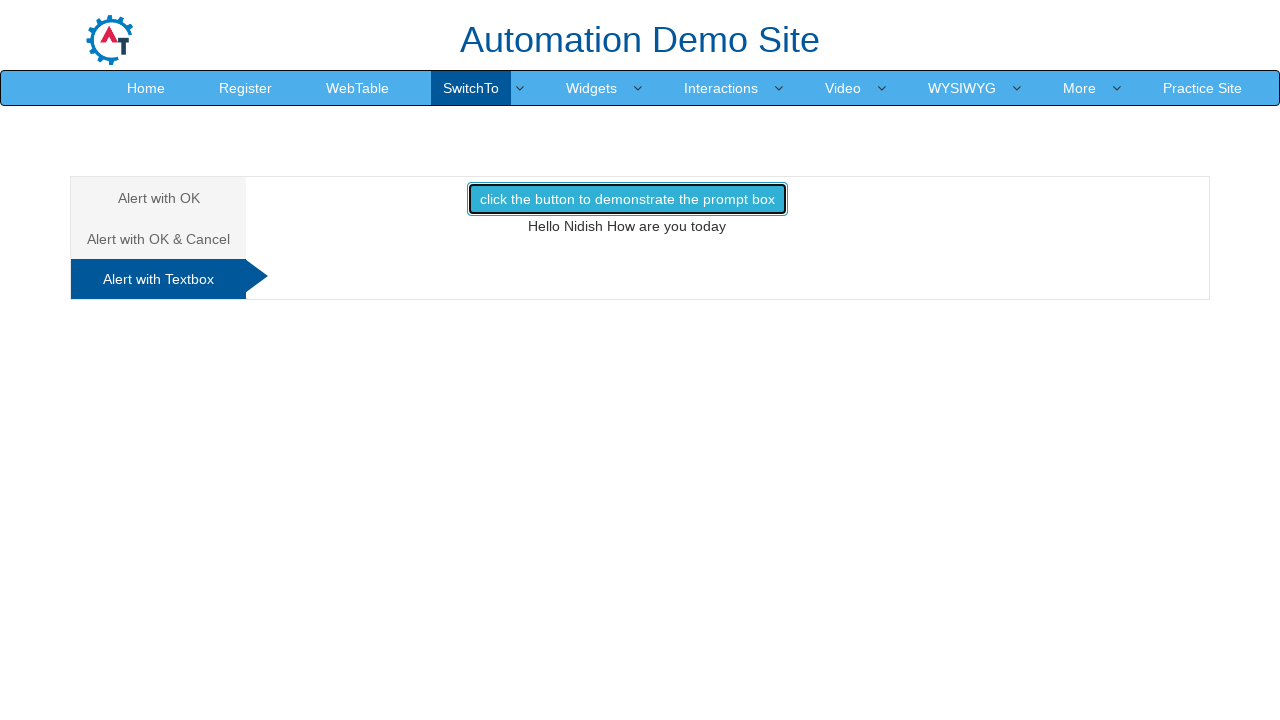

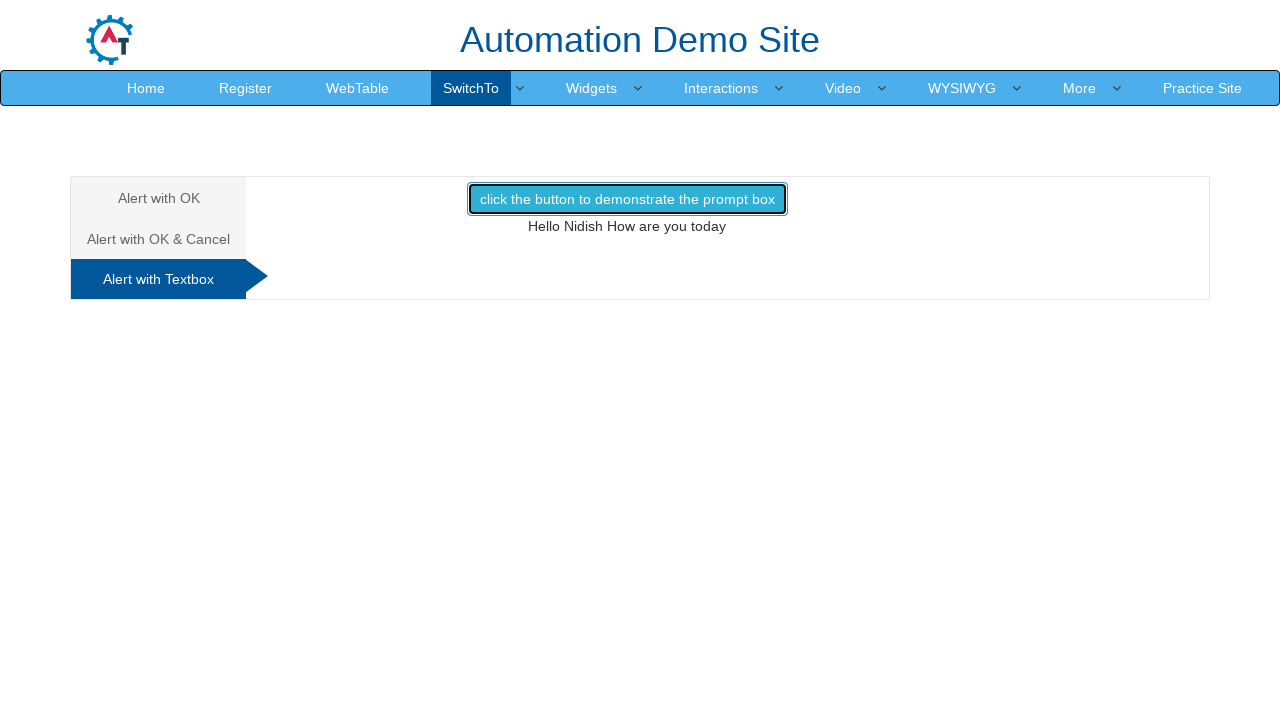